Tests iframe interaction and alert handling by switching to an iframe, clicking a button to trigger a confirm dialog, and accepting the alert

Starting URL: https://www.w3schools.com/jsref/tryit.asp?filename=tryjsref_confirm

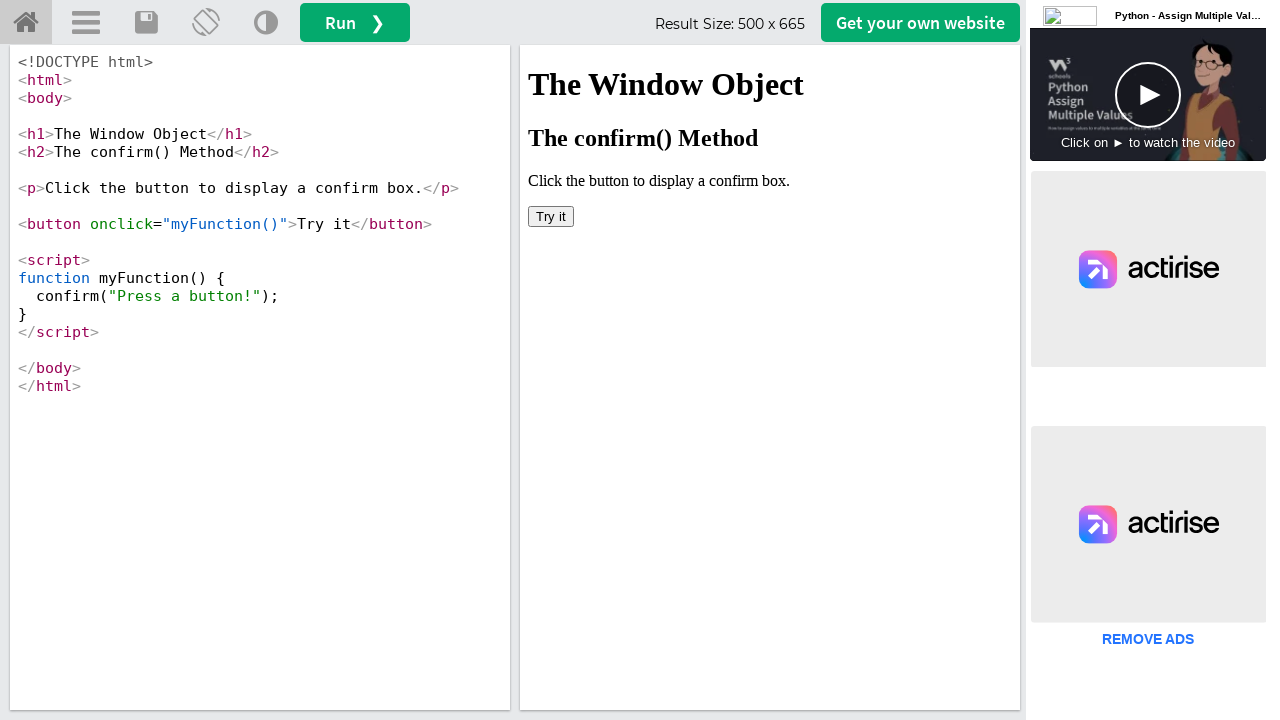

Set viewport size to 1920x1080
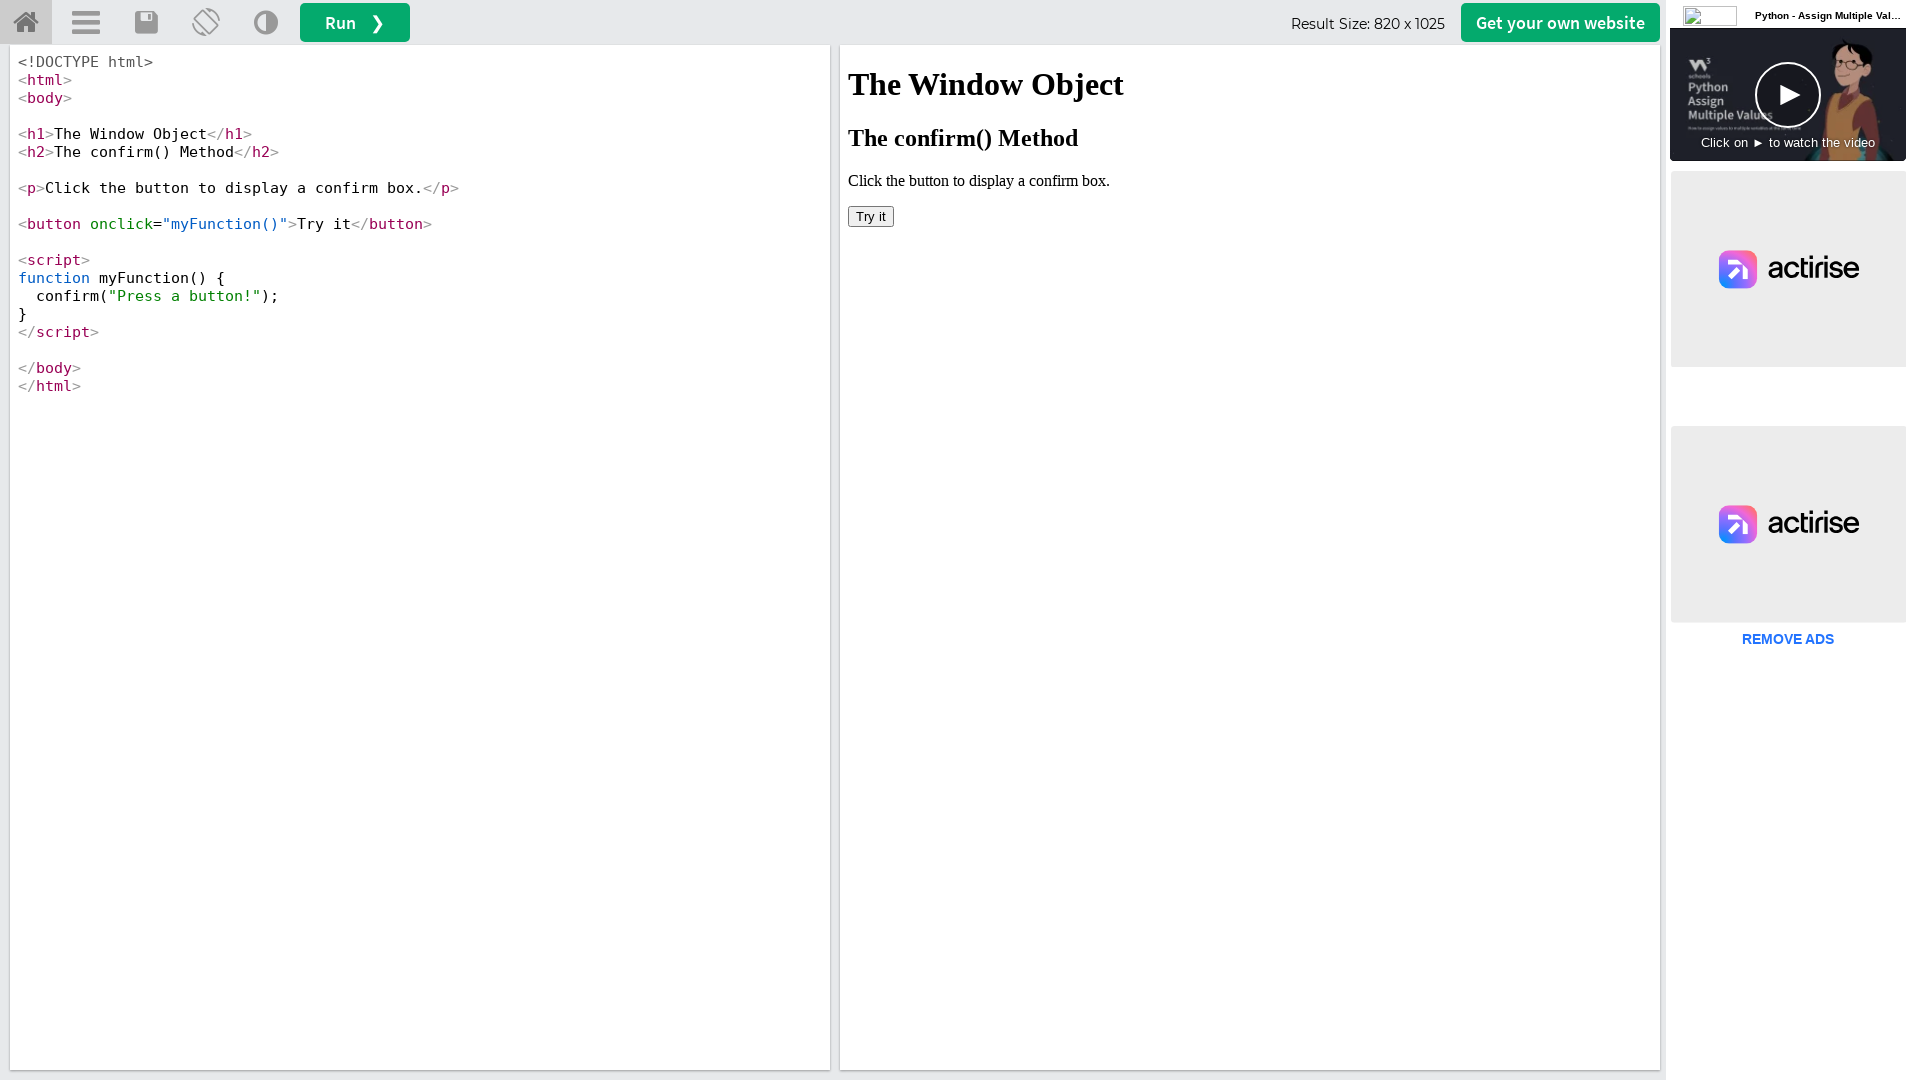

Located iframe with id 'iframeResult'
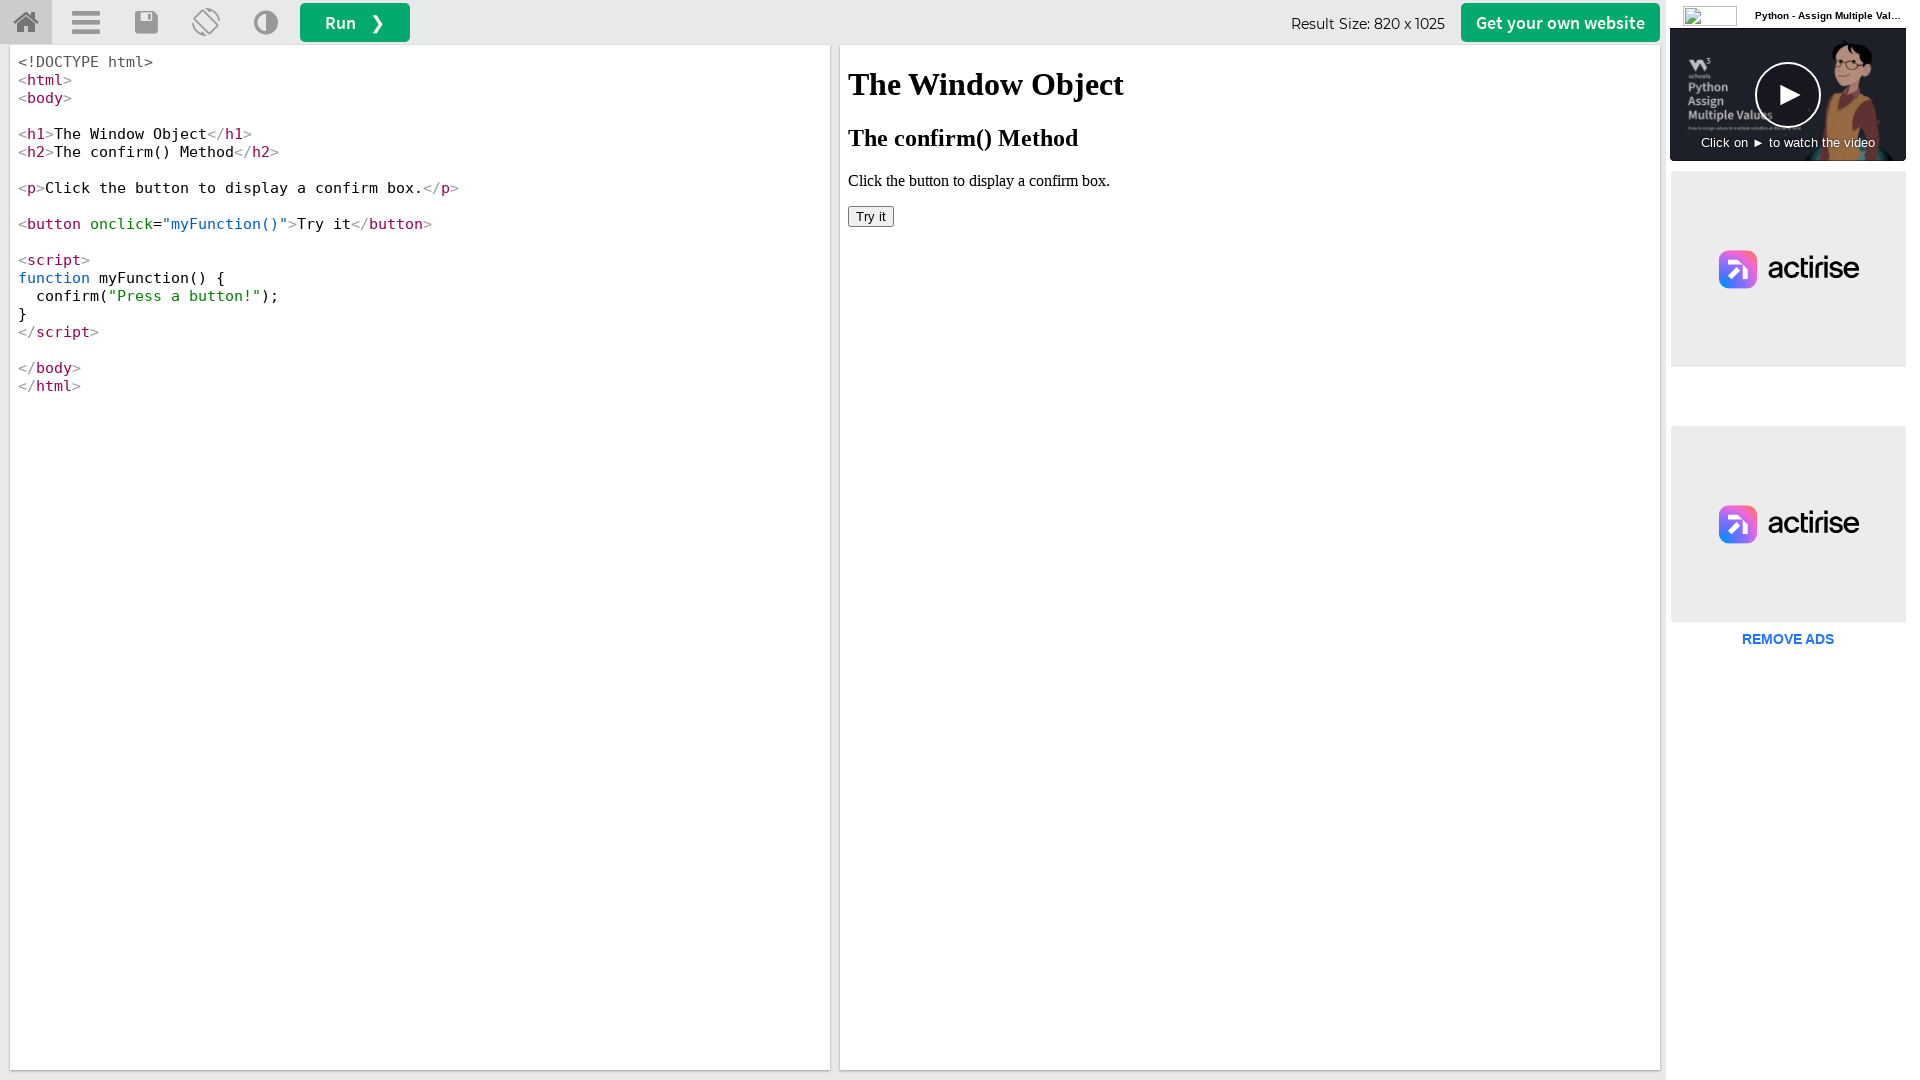

Clicked button inside iframe to trigger confirm dialog at (871, 216) on #iframeResult >> internal:control=enter-frame >> button[onclick='myFunction()']
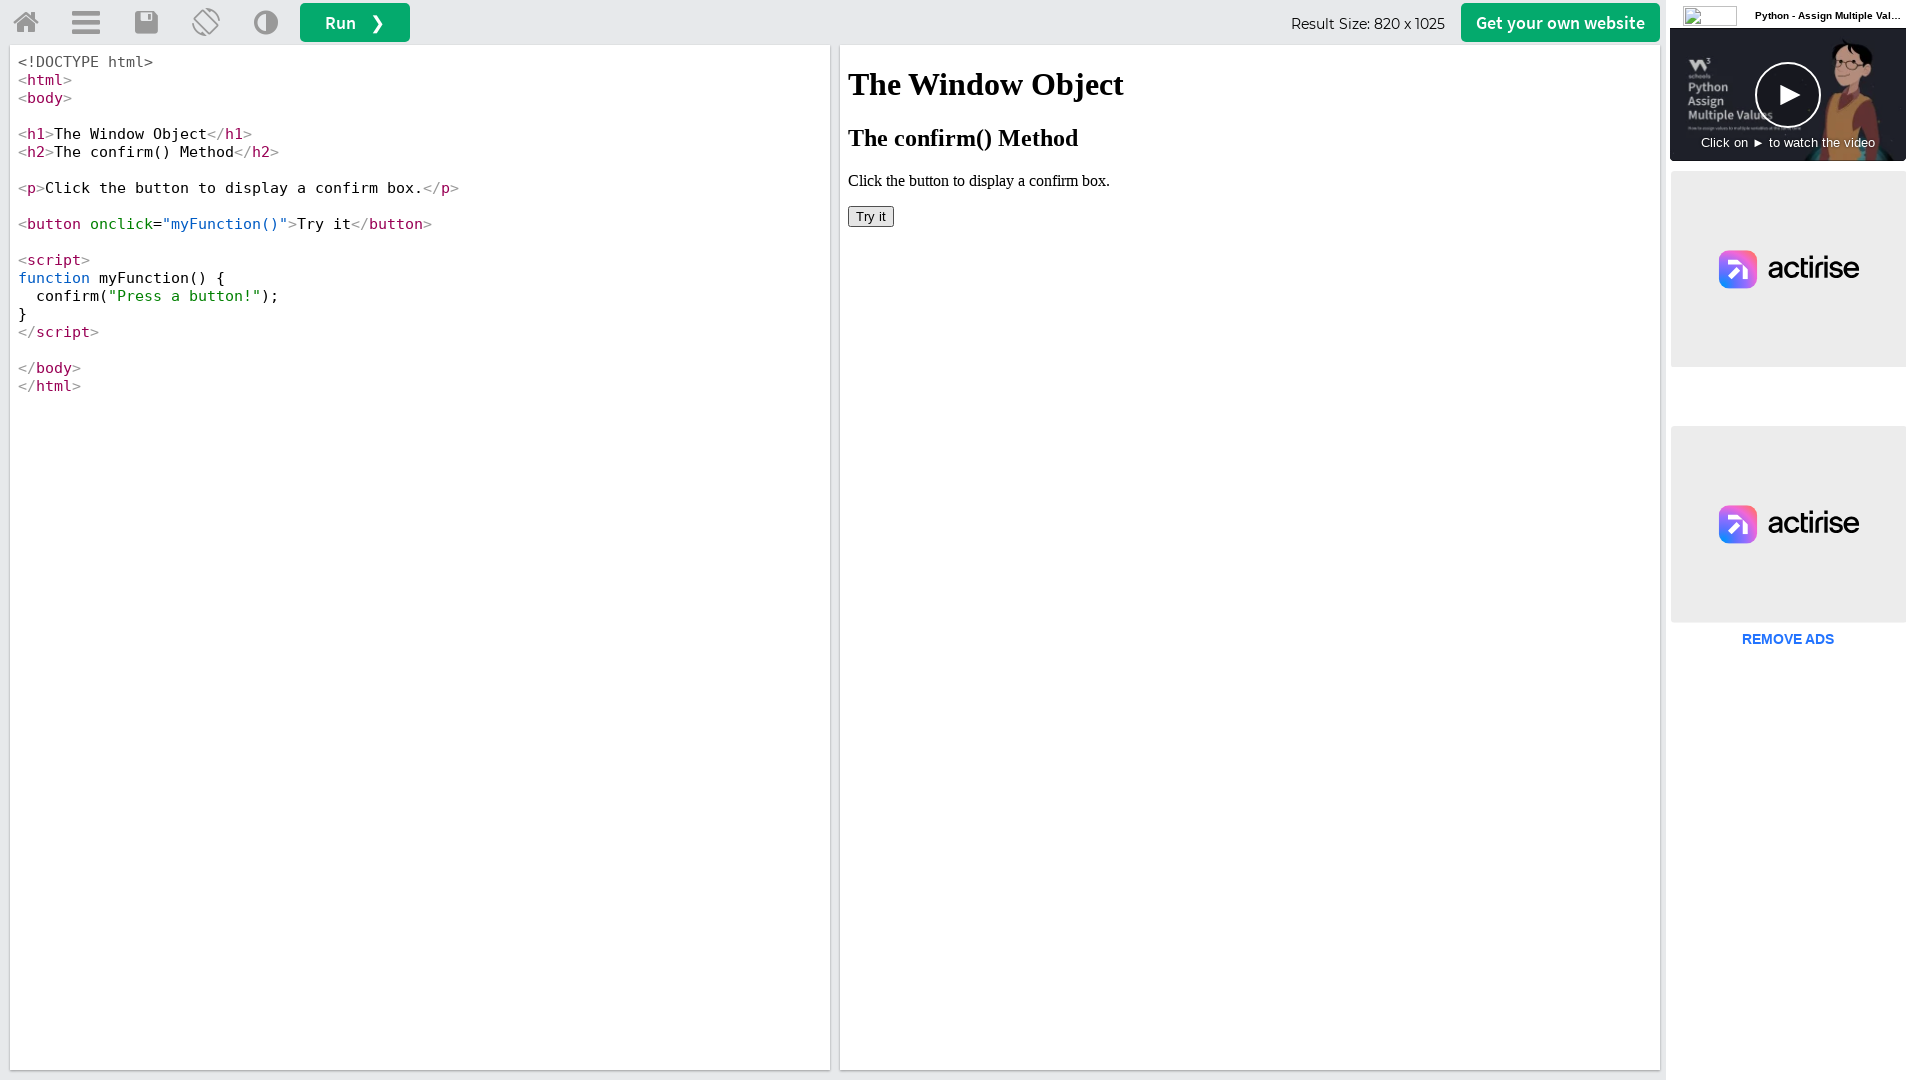

Set up dialog handler to accept confirm dialog
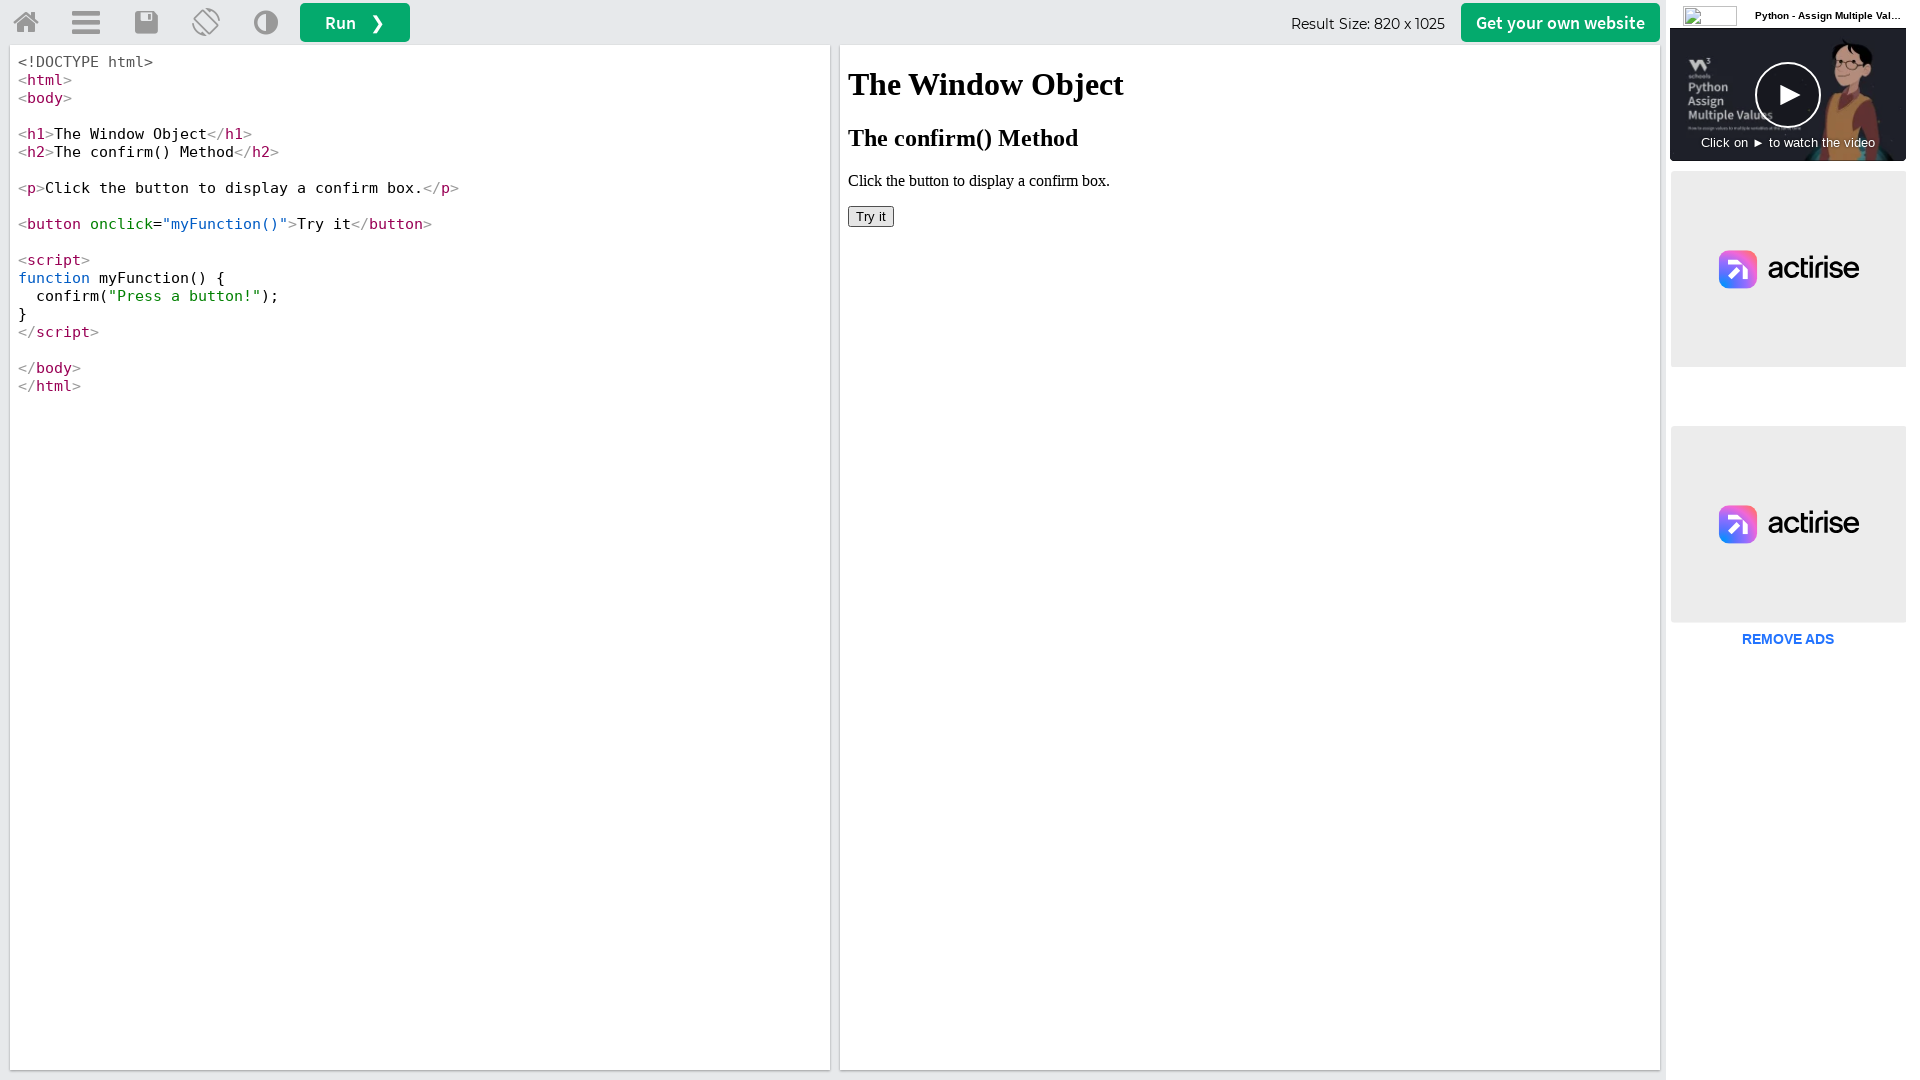

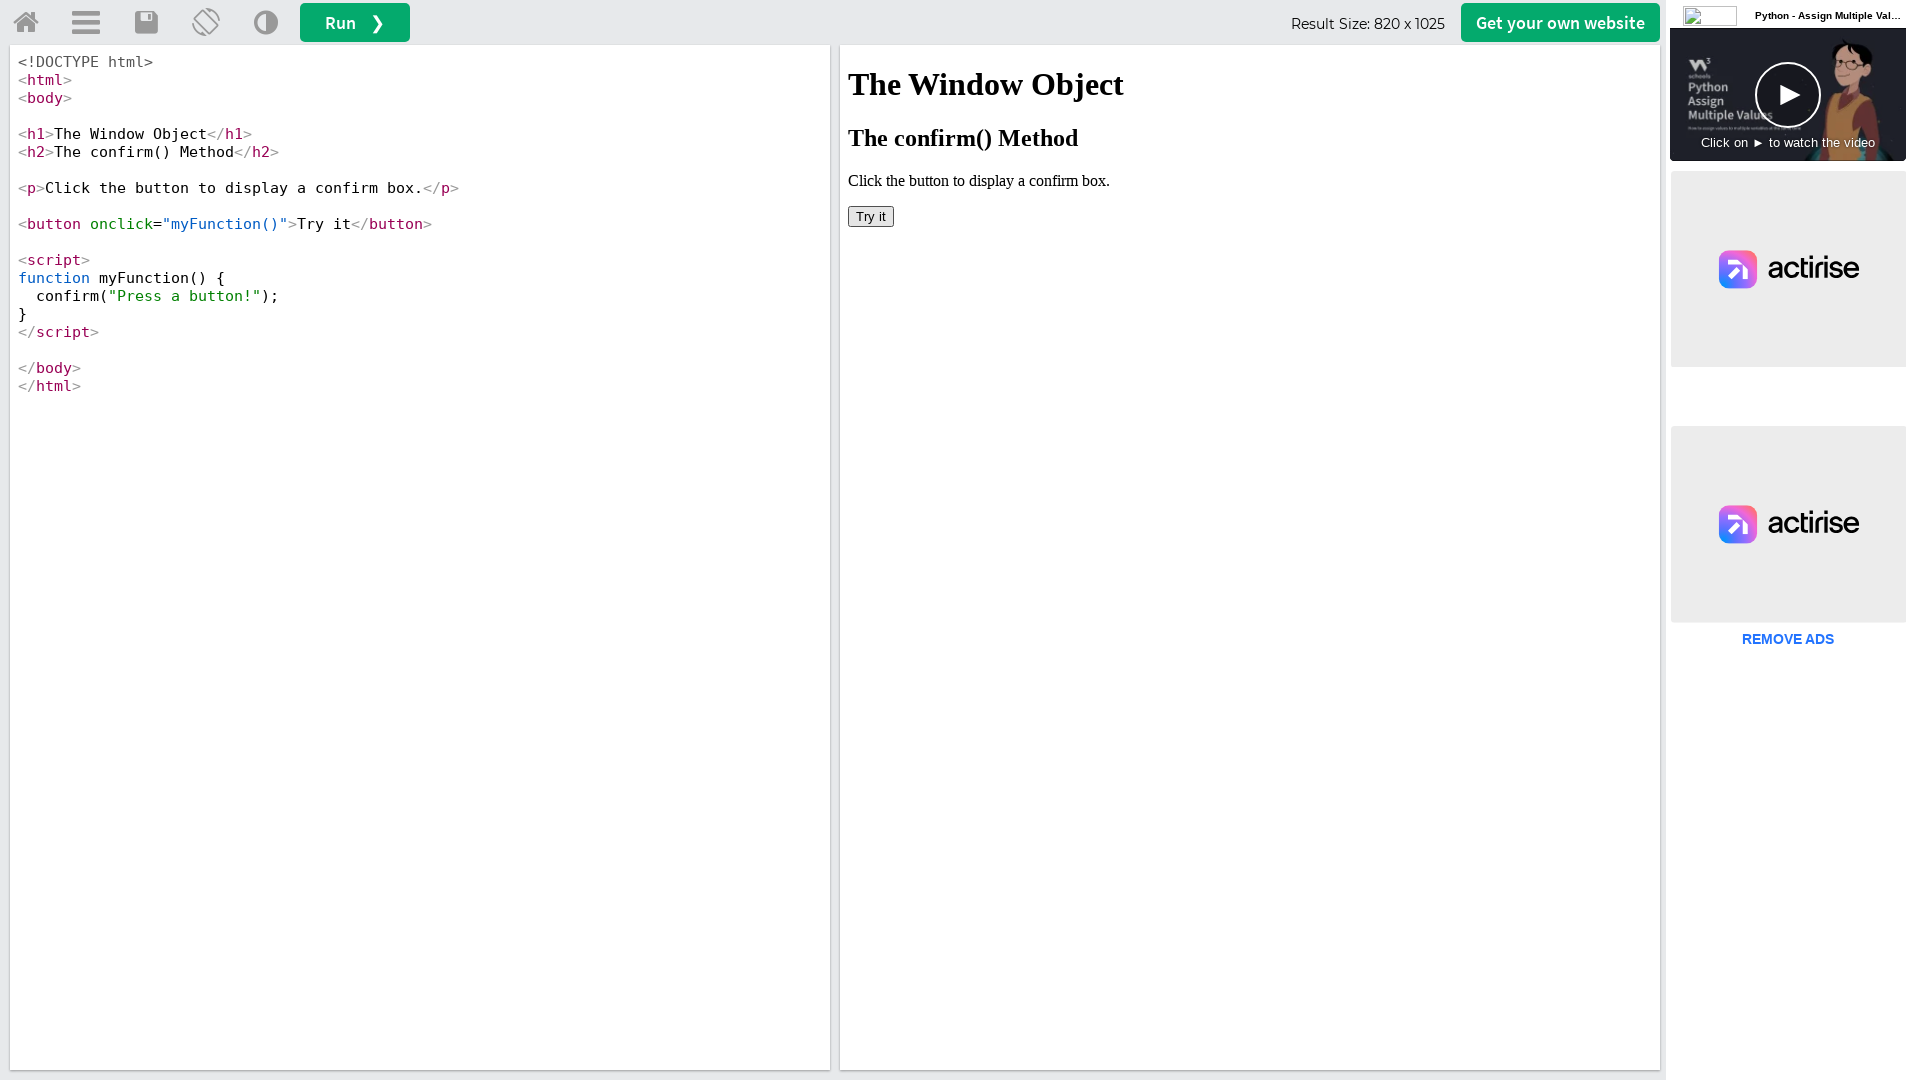